Tests the add/remove element functionality by clicking Add Element button, verifying Remove button appears, then clicking Remove and verifying the page state

Starting URL: https://testotomasyonu.com/addremove/

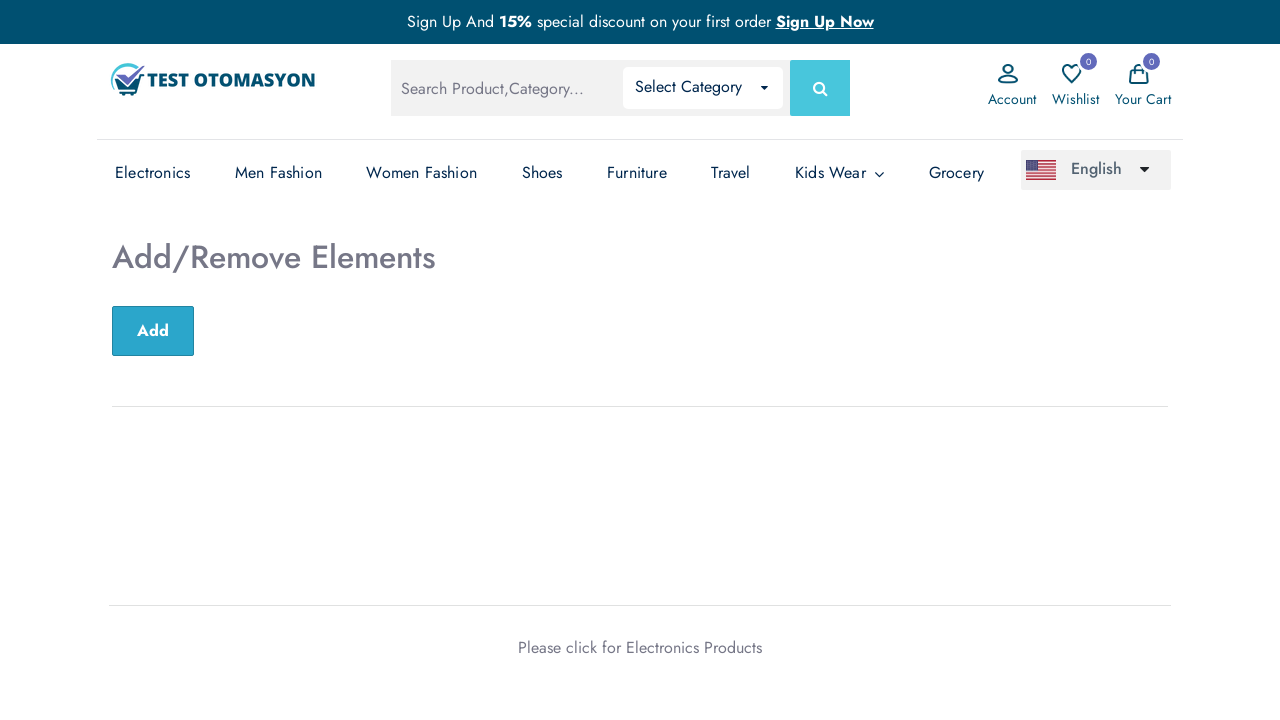

Clicked Add Element button at (153, 331) on #sub-btn
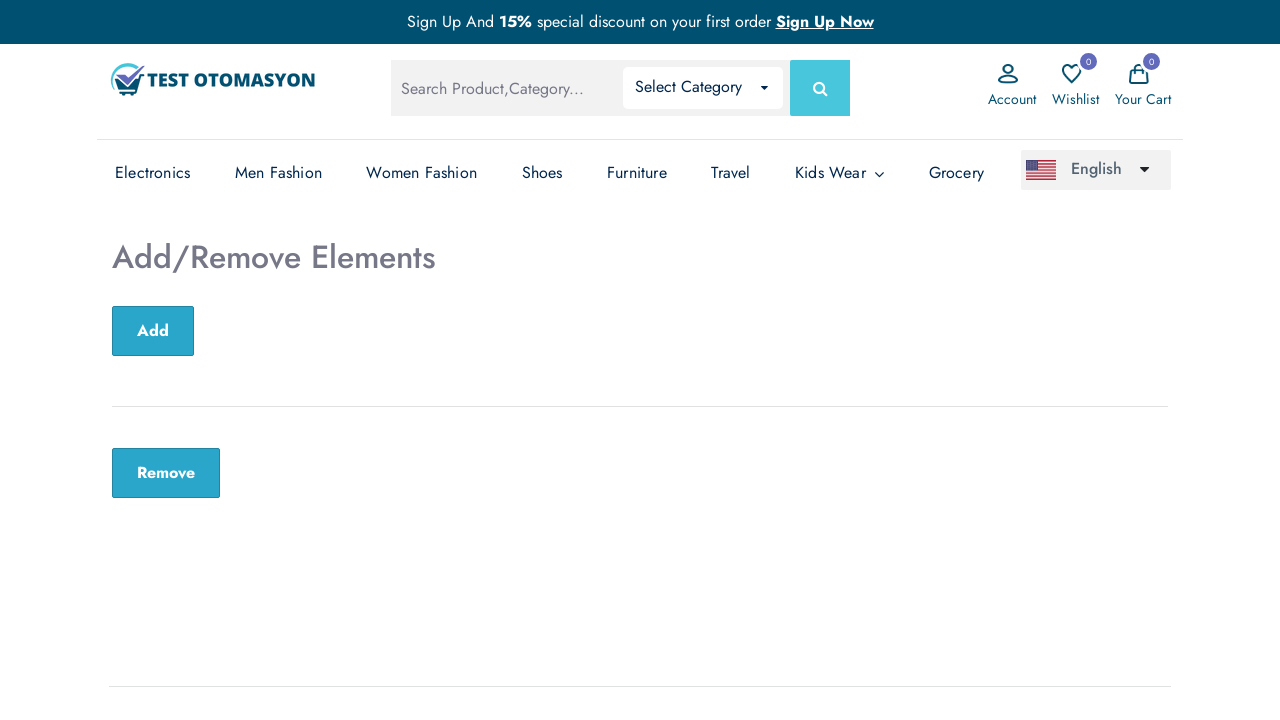

Remove button appeared and is visible
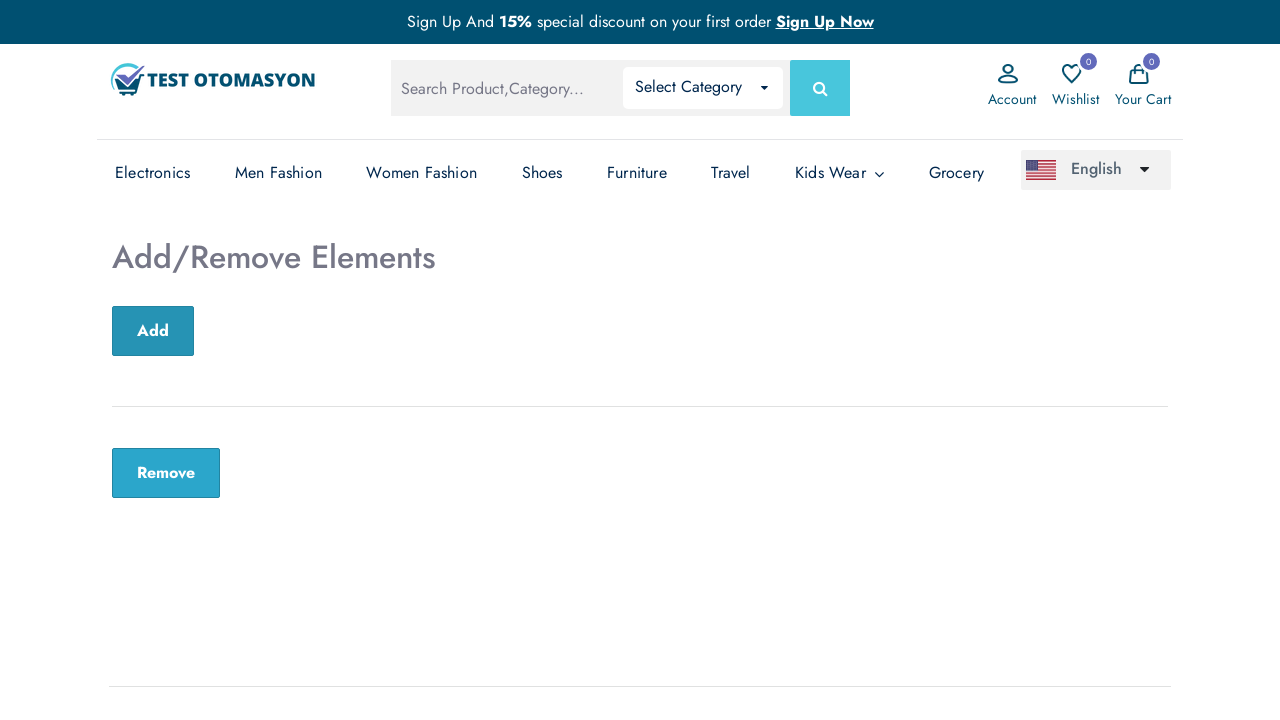

Clicked Remove button at (166, 473) on .remove-btn
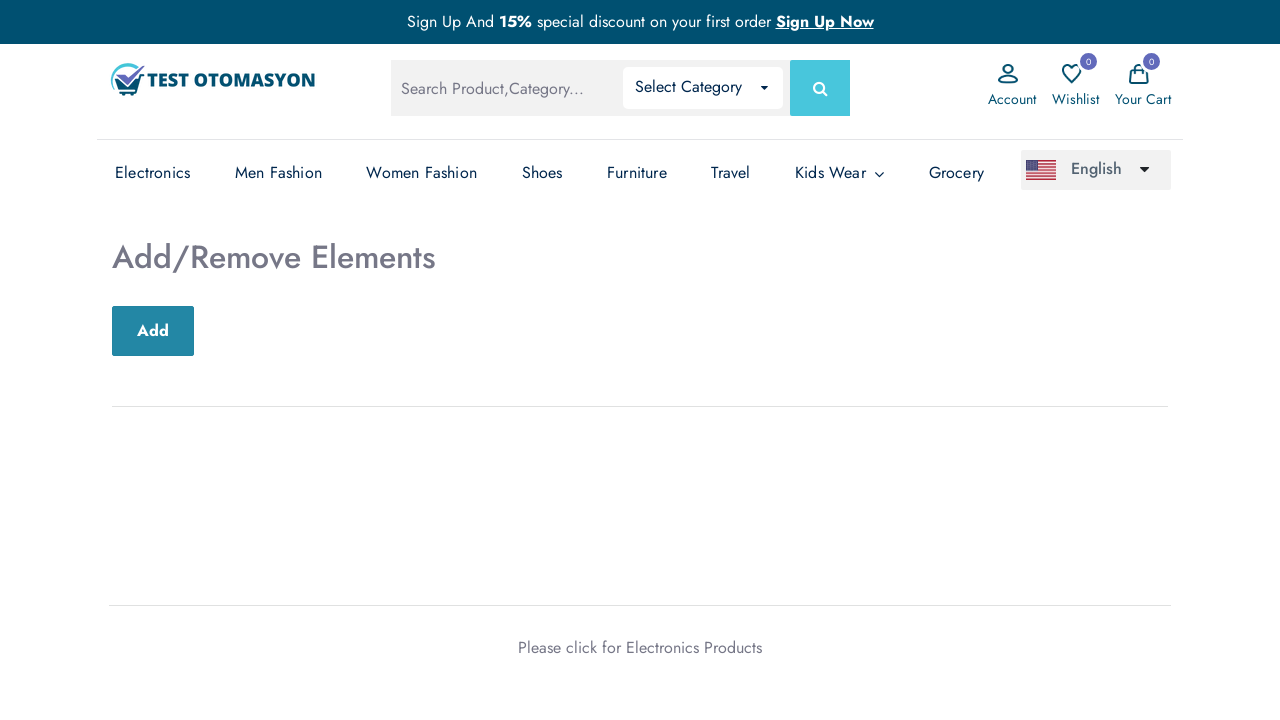

Verified h2 element is still visible after removal
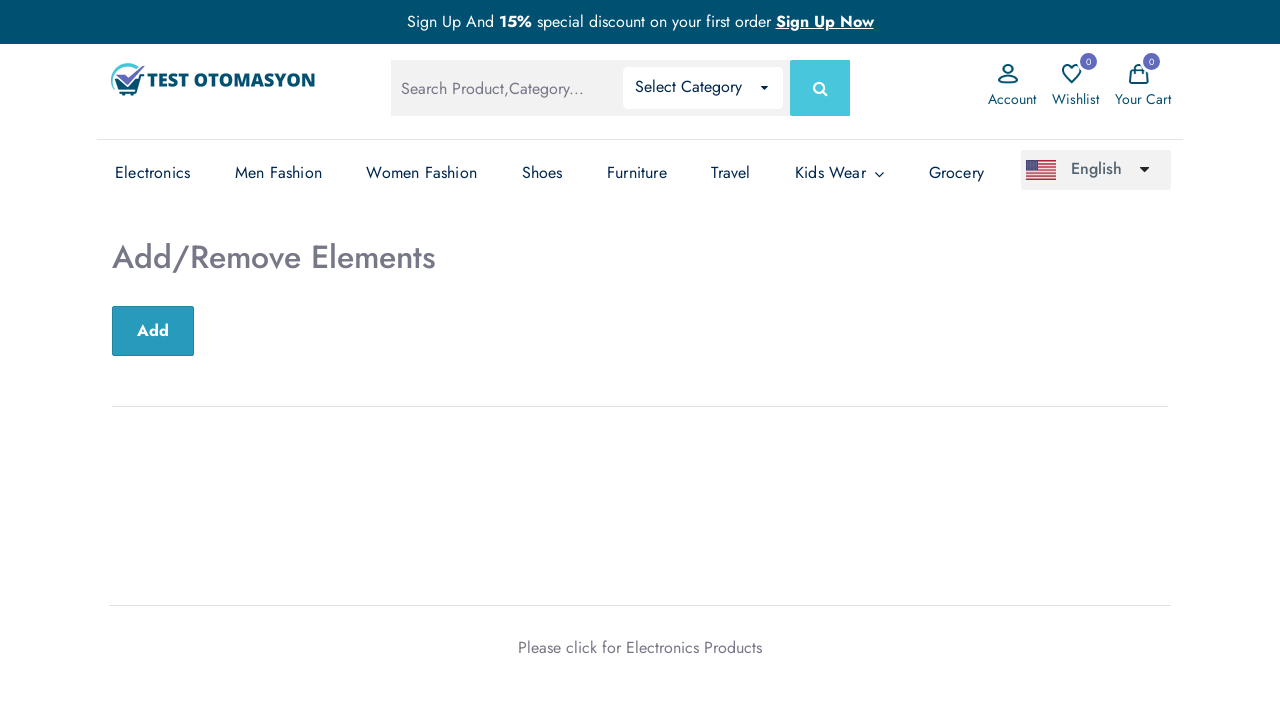

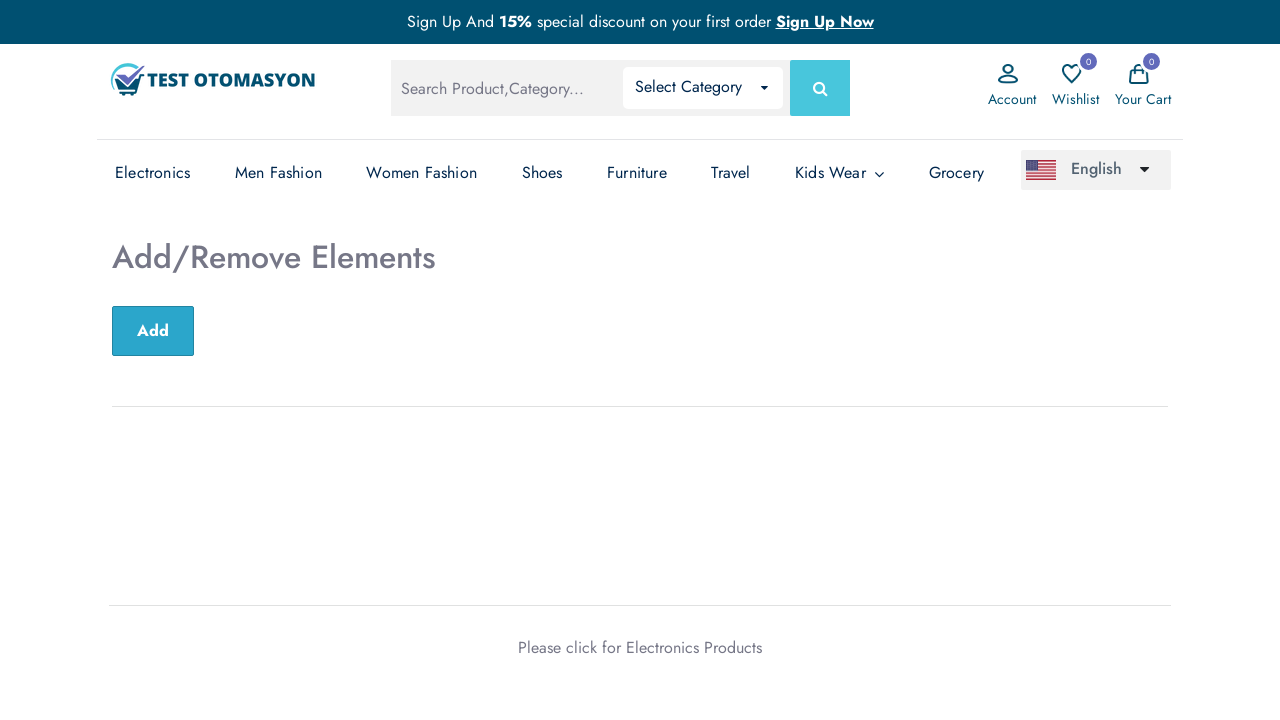